Tests that entered text is trimmed when saving edits

Starting URL: https://demo.playwright.dev/todomvc

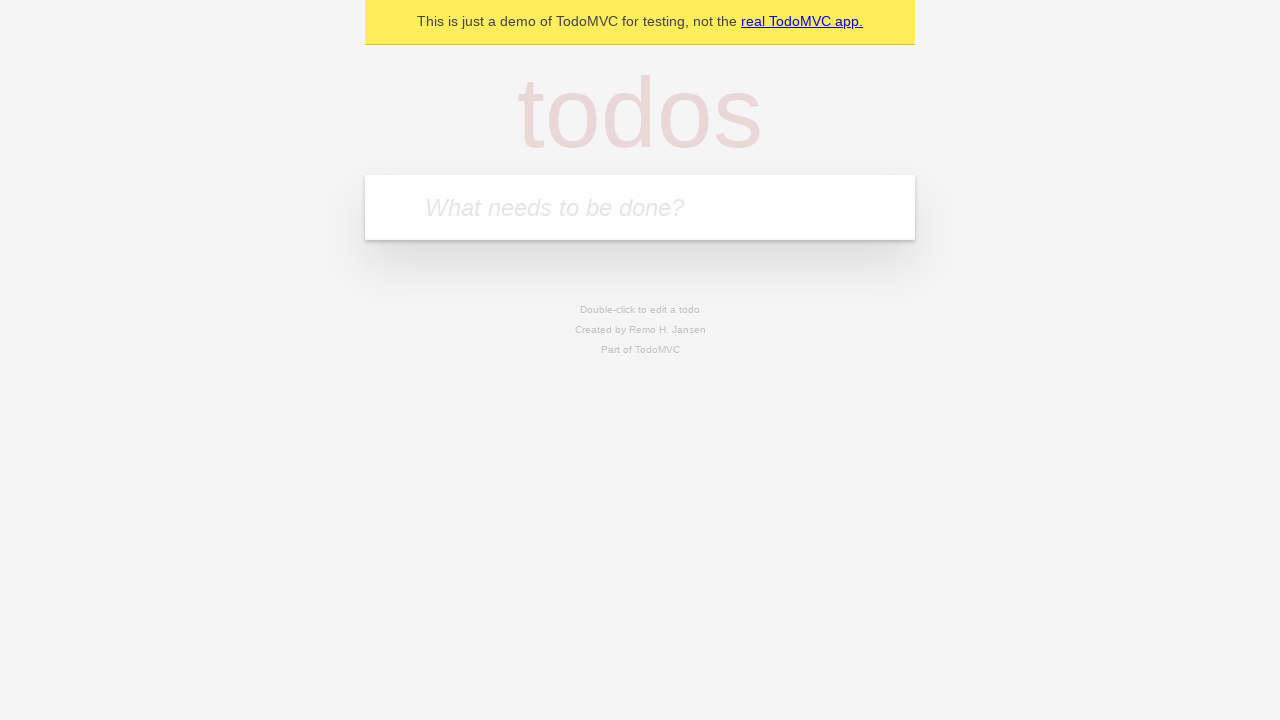

Filled new todo field with 'buy some cheese' on internal:attr=[placeholder="What needs to be done?"i]
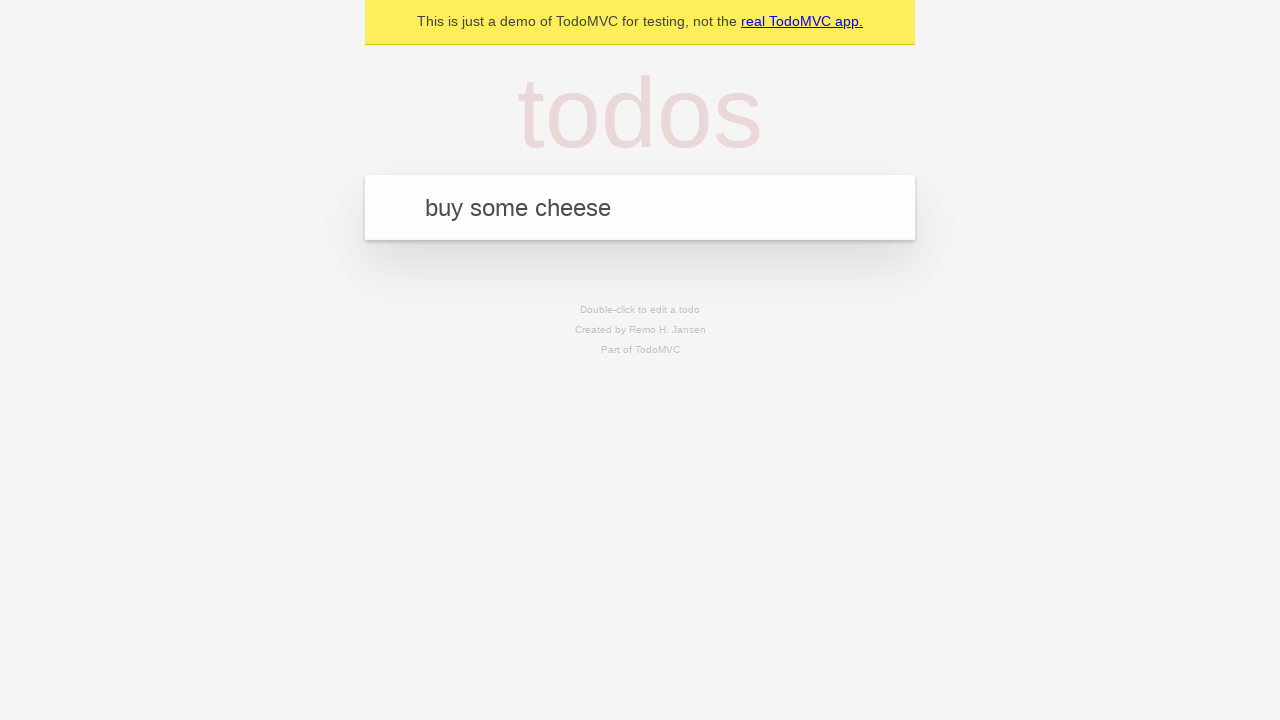

Pressed Enter to create todo 'buy some cheese' on internal:attr=[placeholder="What needs to be done?"i]
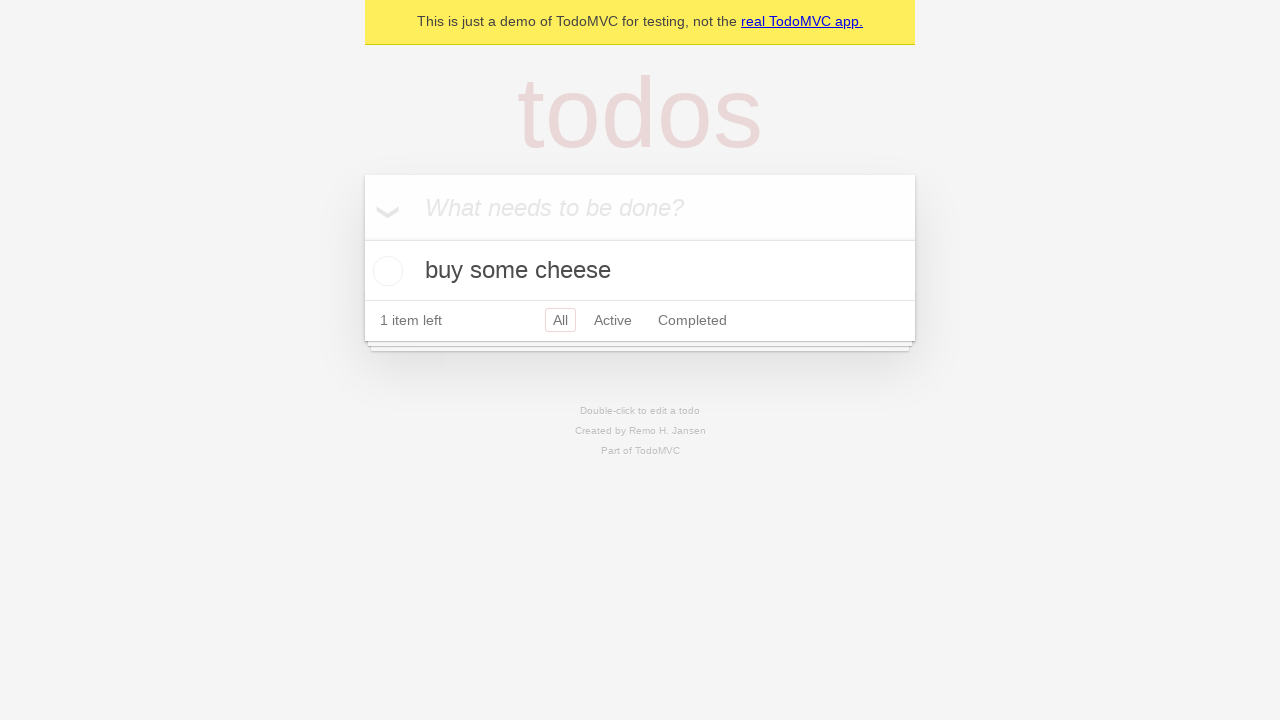

Filled new todo field with 'feed the cat' on internal:attr=[placeholder="What needs to be done?"i]
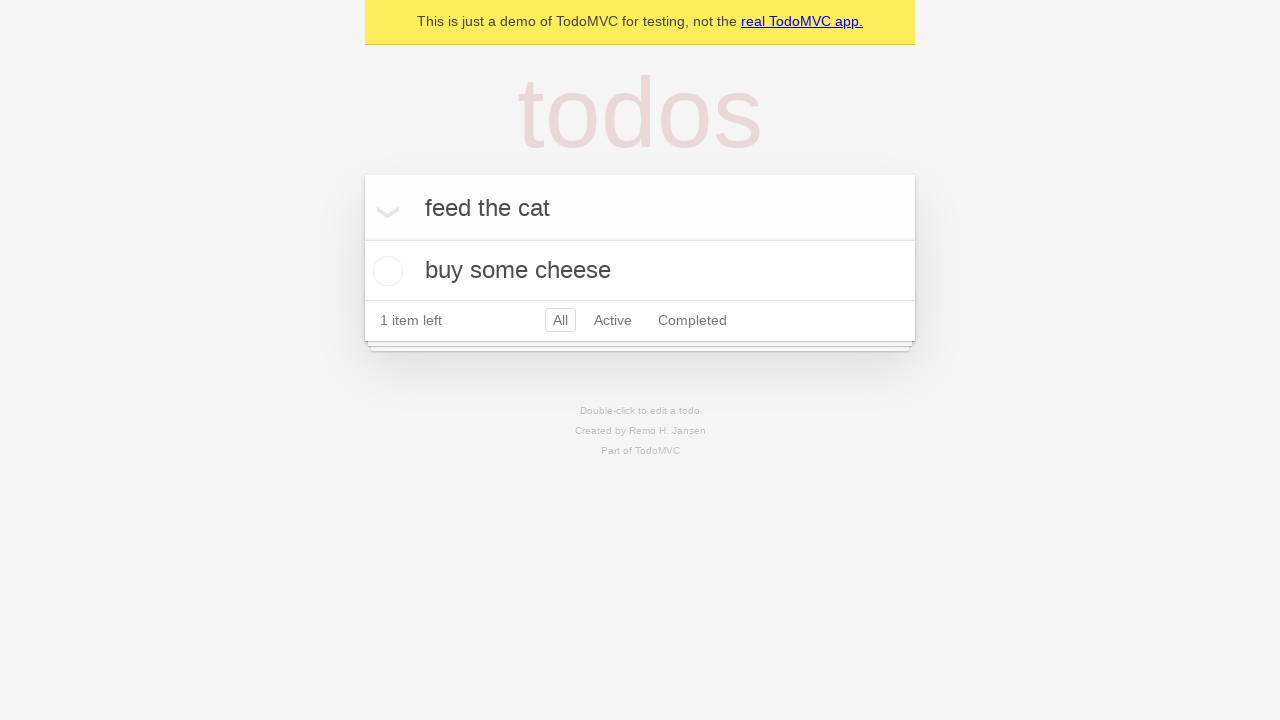

Pressed Enter to create todo 'feed the cat' on internal:attr=[placeholder="What needs to be done?"i]
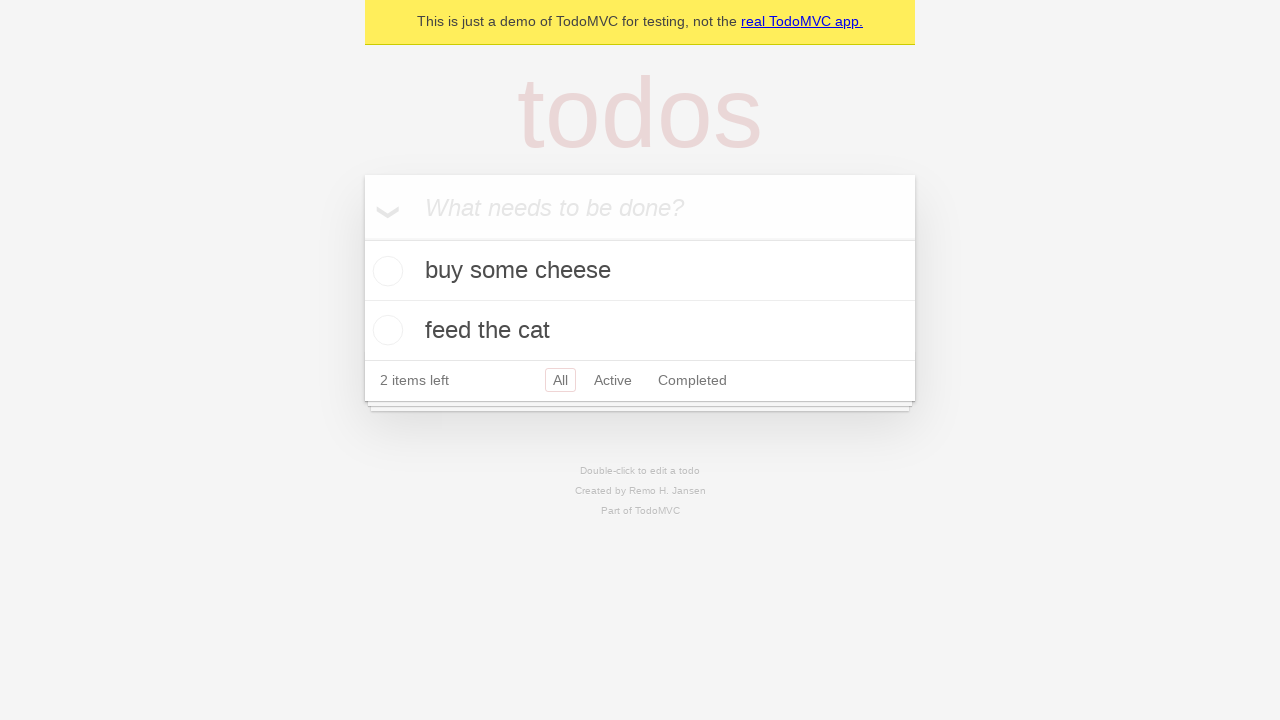

Filled new todo field with 'book a doctors appointment' on internal:attr=[placeholder="What needs to be done?"i]
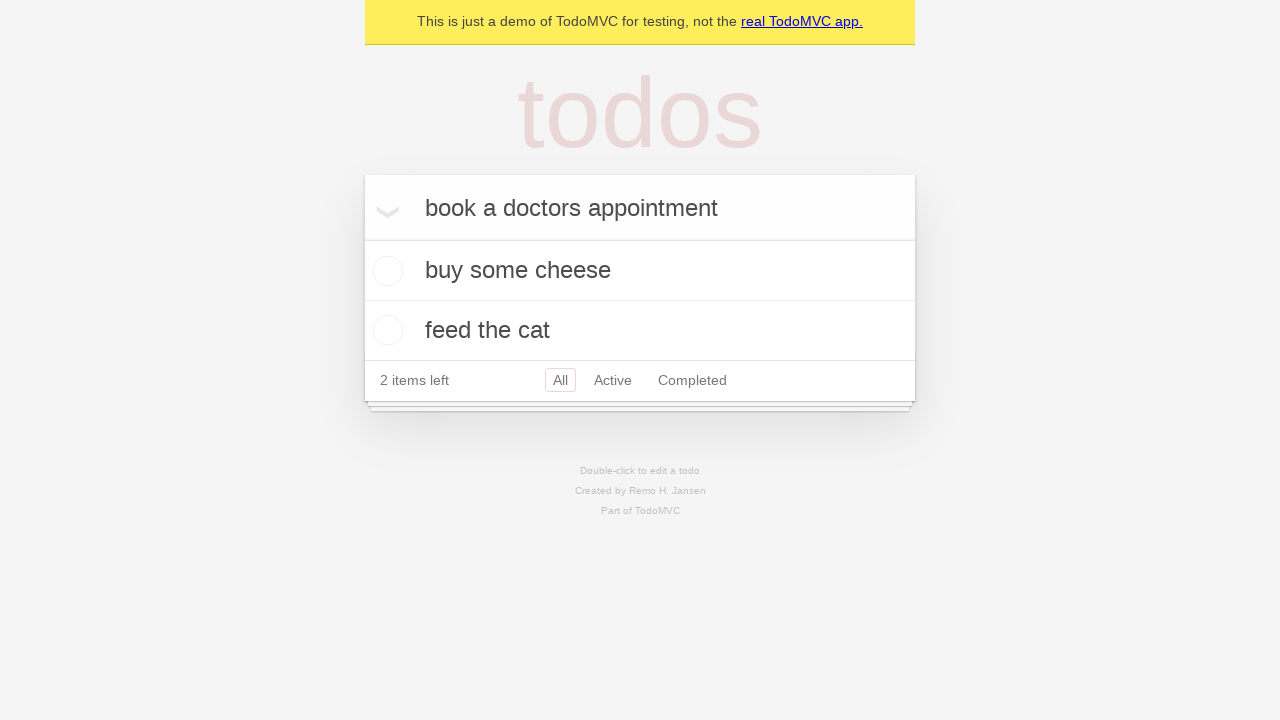

Pressed Enter to create todo 'book a doctors appointment' on internal:attr=[placeholder="What needs to be done?"i]
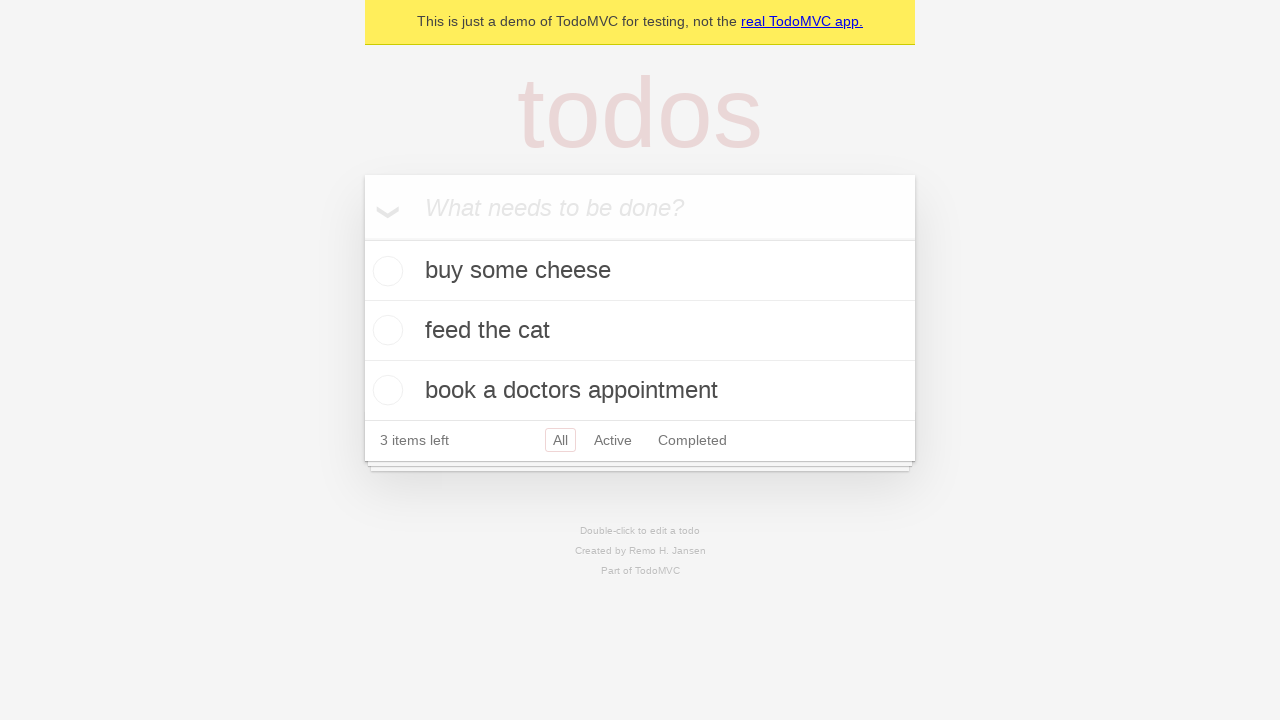

Double-clicked second todo item to enter edit mode at (640, 331) on internal:testid=[data-testid="todo-item"s] >> nth=1
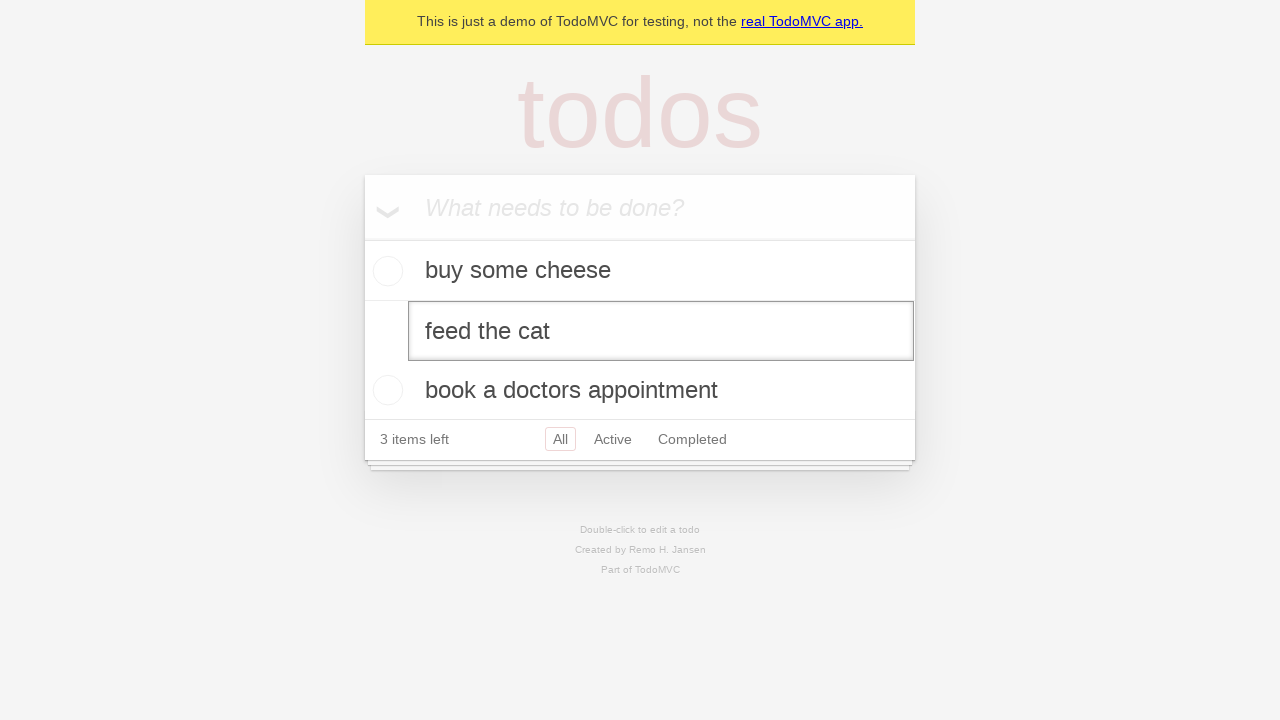

Filled edit field with text surrounded by whitespace on internal:testid=[data-testid="todo-item"s] >> nth=1 >> internal:role=textbox[nam
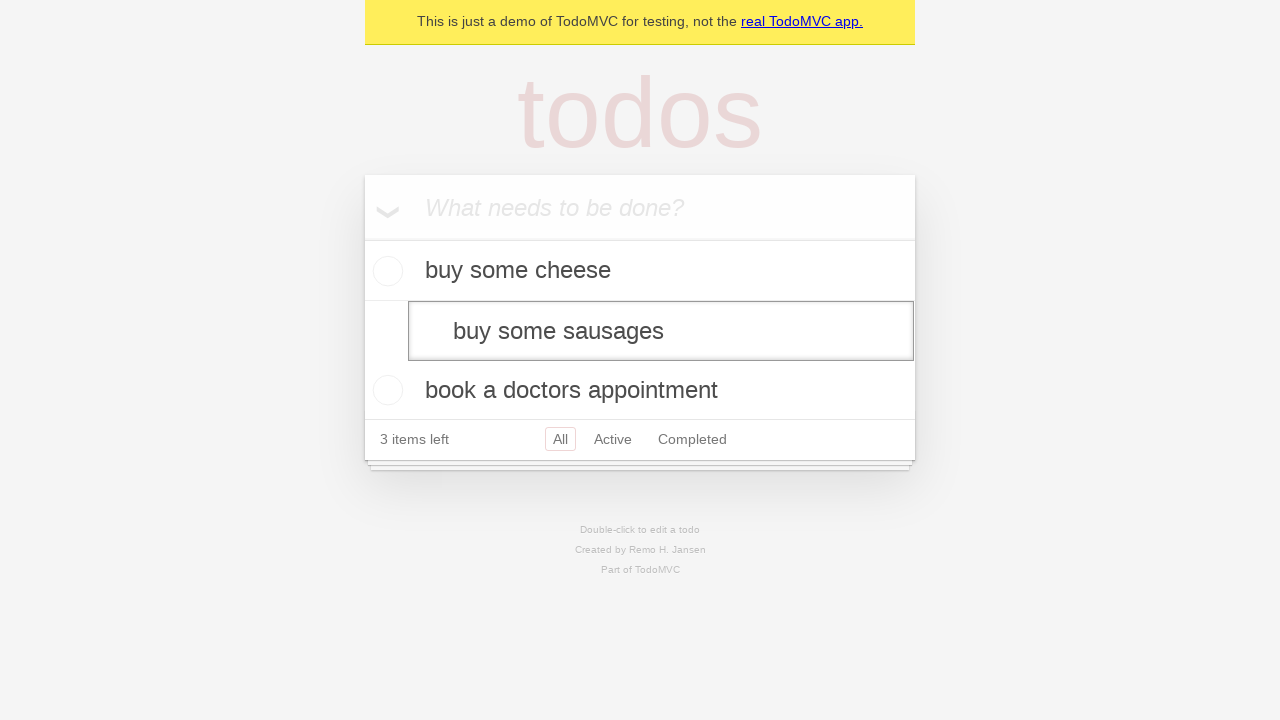

Pressed Enter to save edited todo, text should be trimmed on internal:testid=[data-testid="todo-item"s] >> nth=1 >> internal:role=textbox[nam
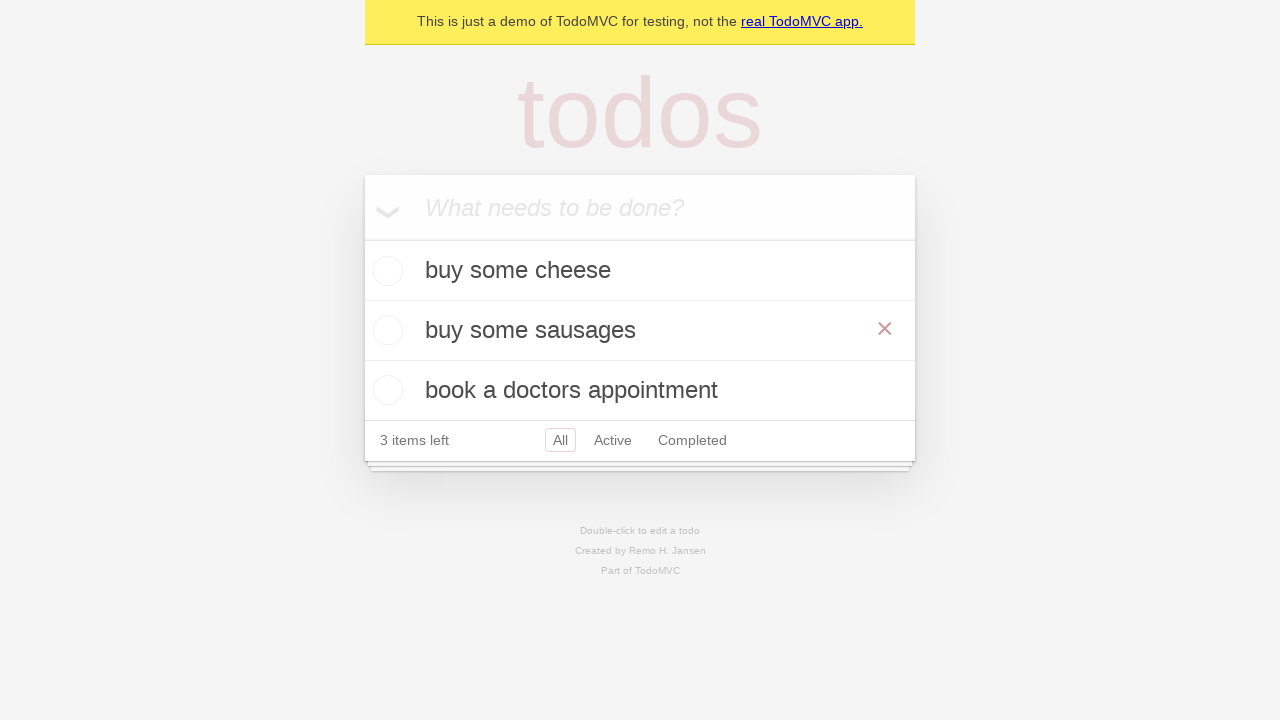

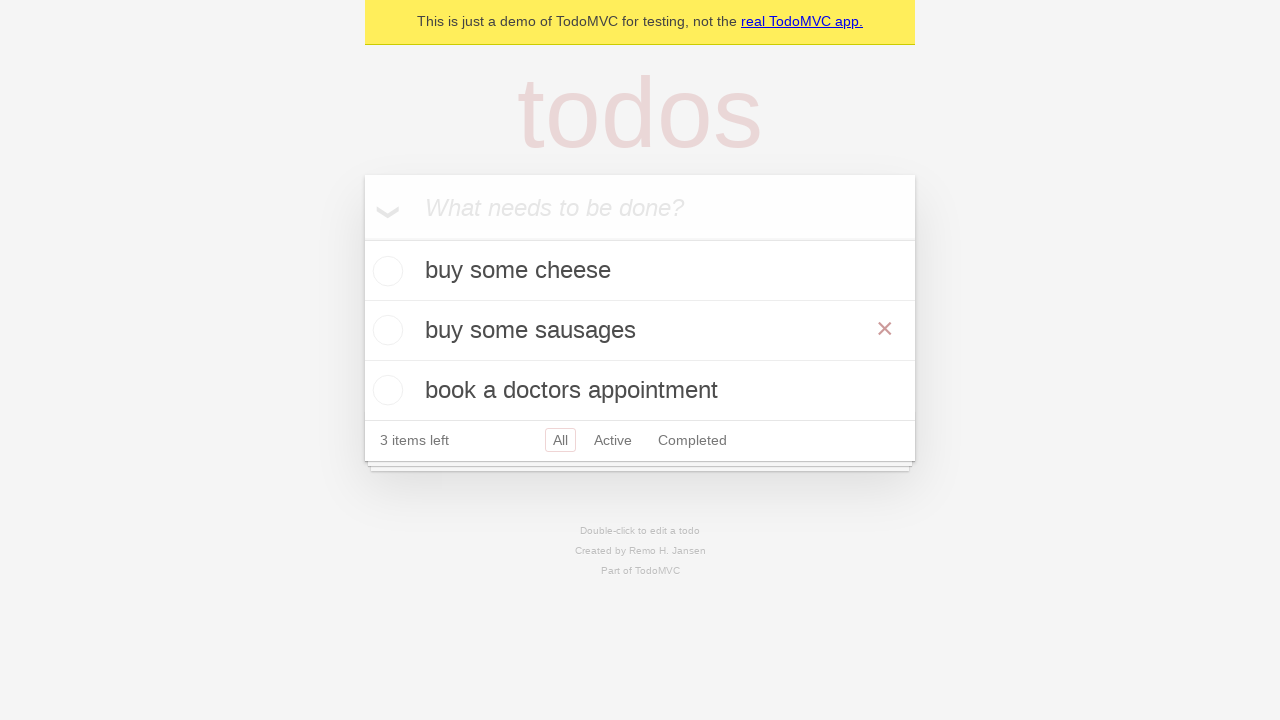